Tests JavaScript alert handling by triggering different types of alerts (simple alert, confirmation, and prompt) and interacting with them

Starting URL: https://the-internet.herokuapp.com/javascript_alerts

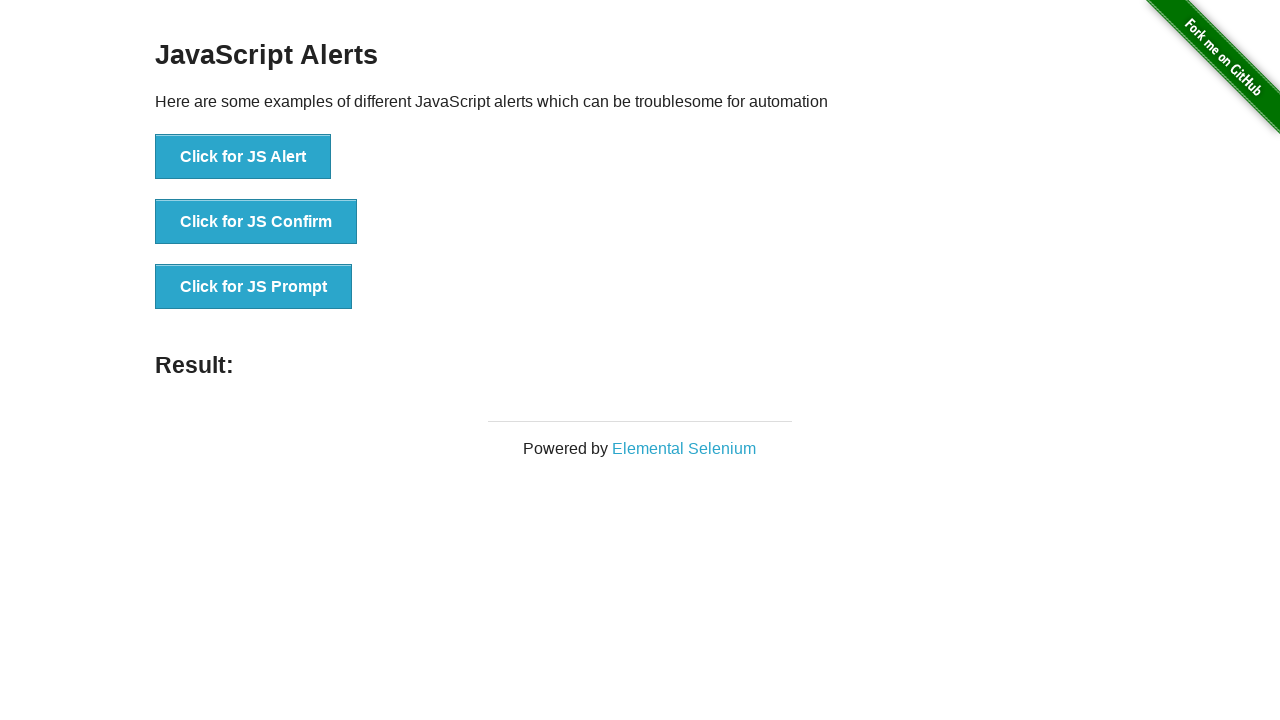

Clicked button to trigger simple alert at (243, 157) on //button[@onclick="jsAlert()"]
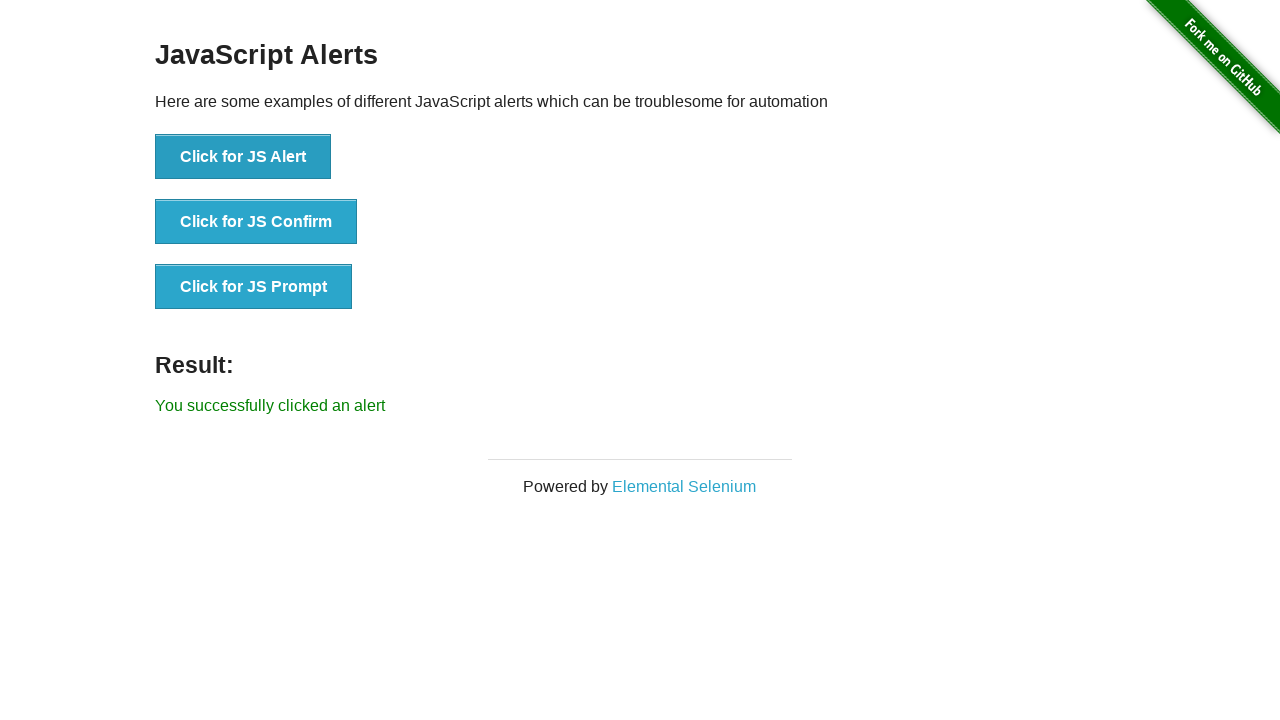

Set up dialog handler to accept alerts
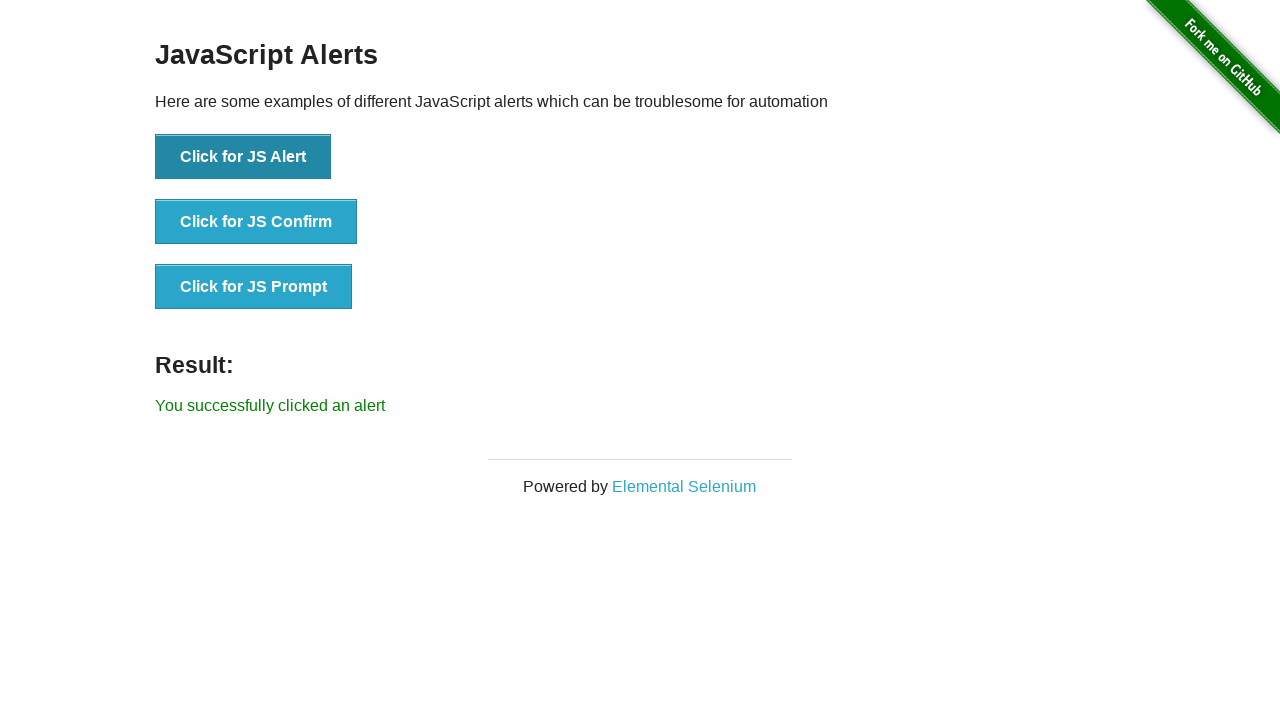

Verified success message is displayed after accepting alert
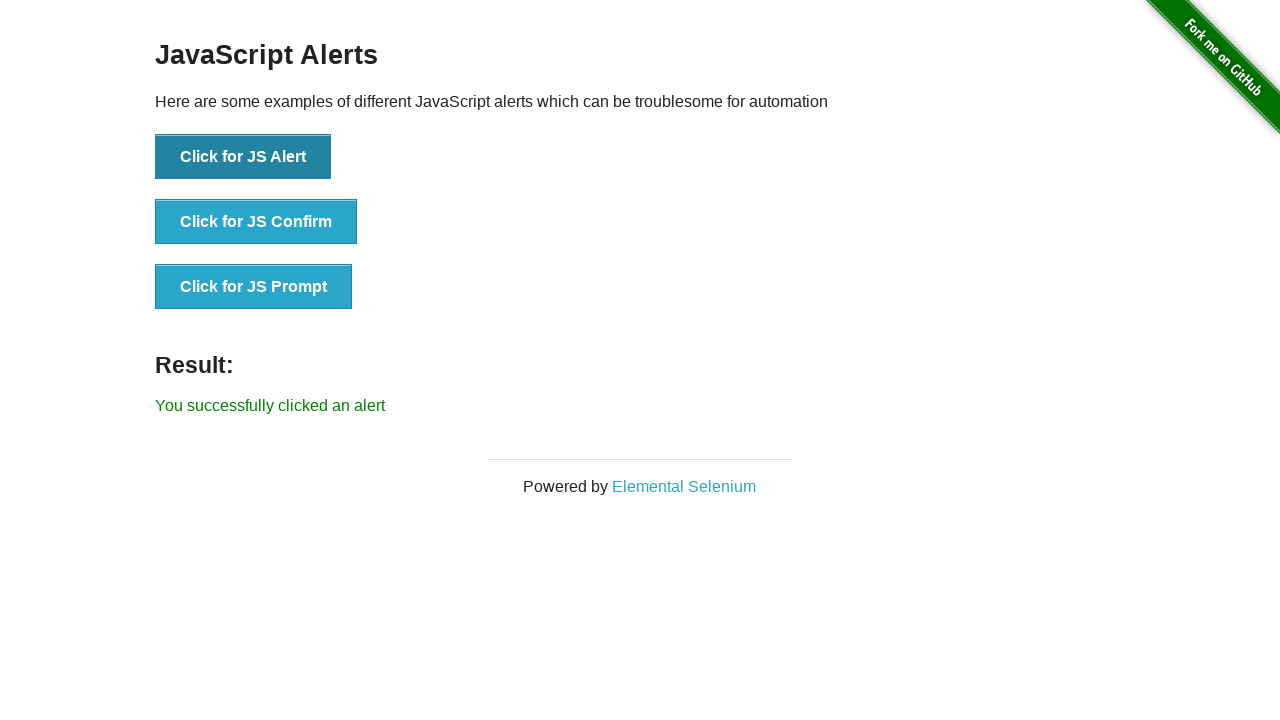

Clicked button to trigger confirmation dialog at (256, 222) on //button[@onclick="jsConfirm()"]
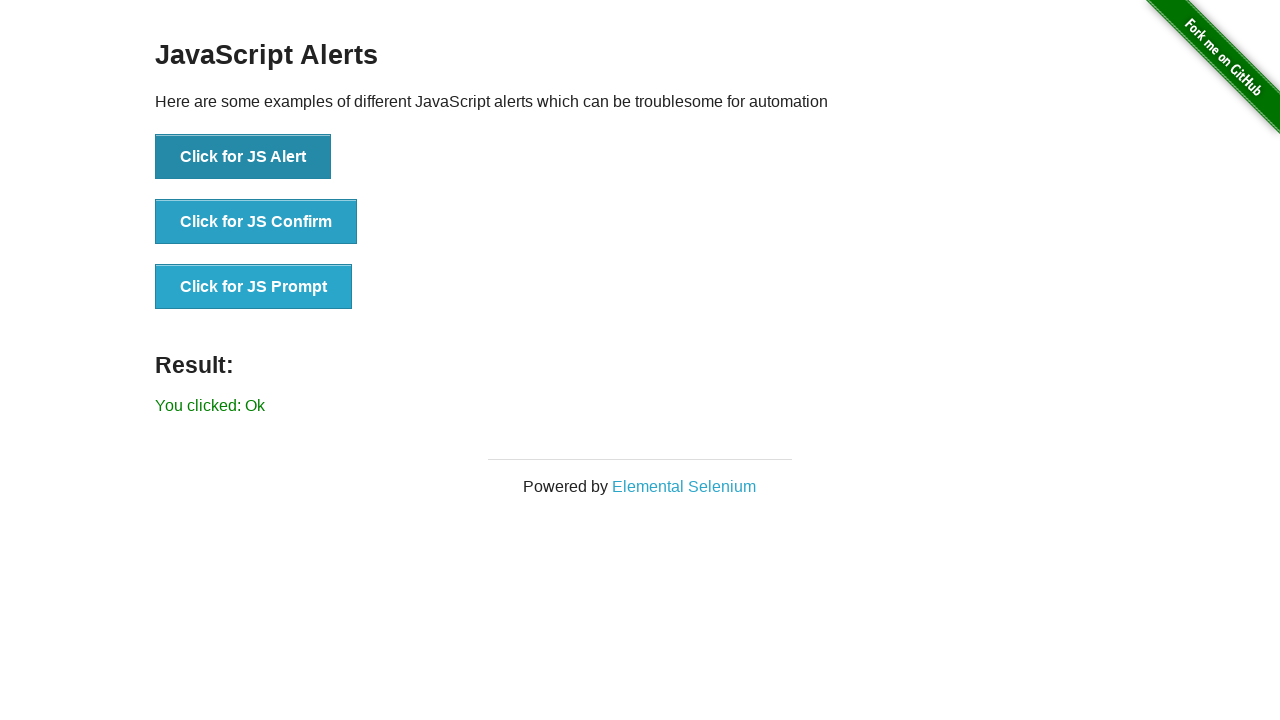

Set up dialog handler to dismiss confirmation dialog
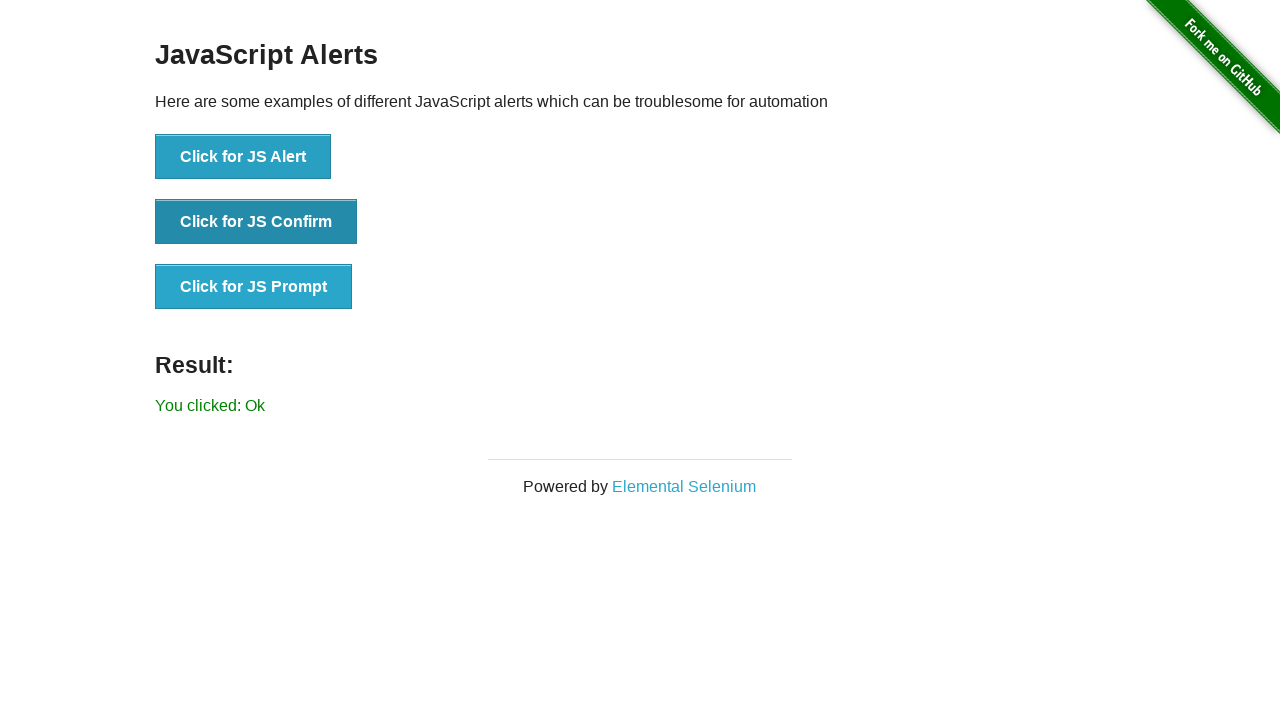

Clicked button to trigger prompt dialog at (254, 287) on //button[@onclick="jsPrompt()"]
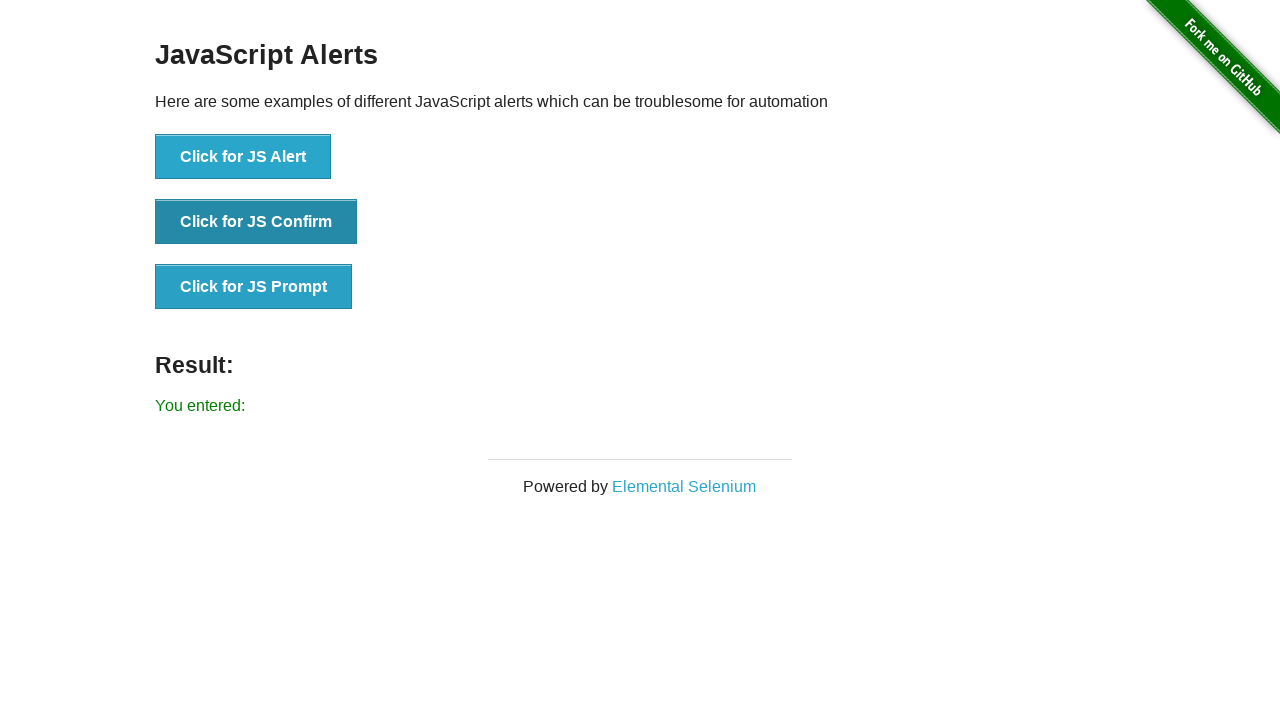

Set up dialog handler to accept prompt with text 'ostad'
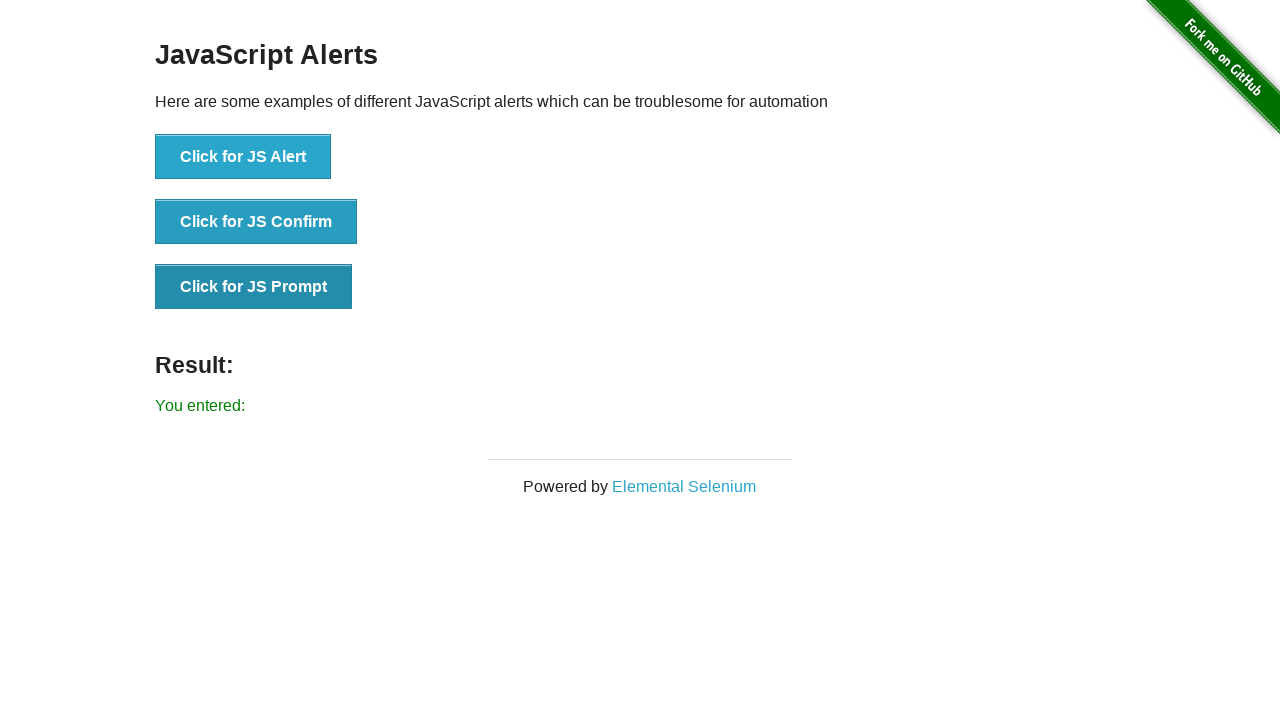

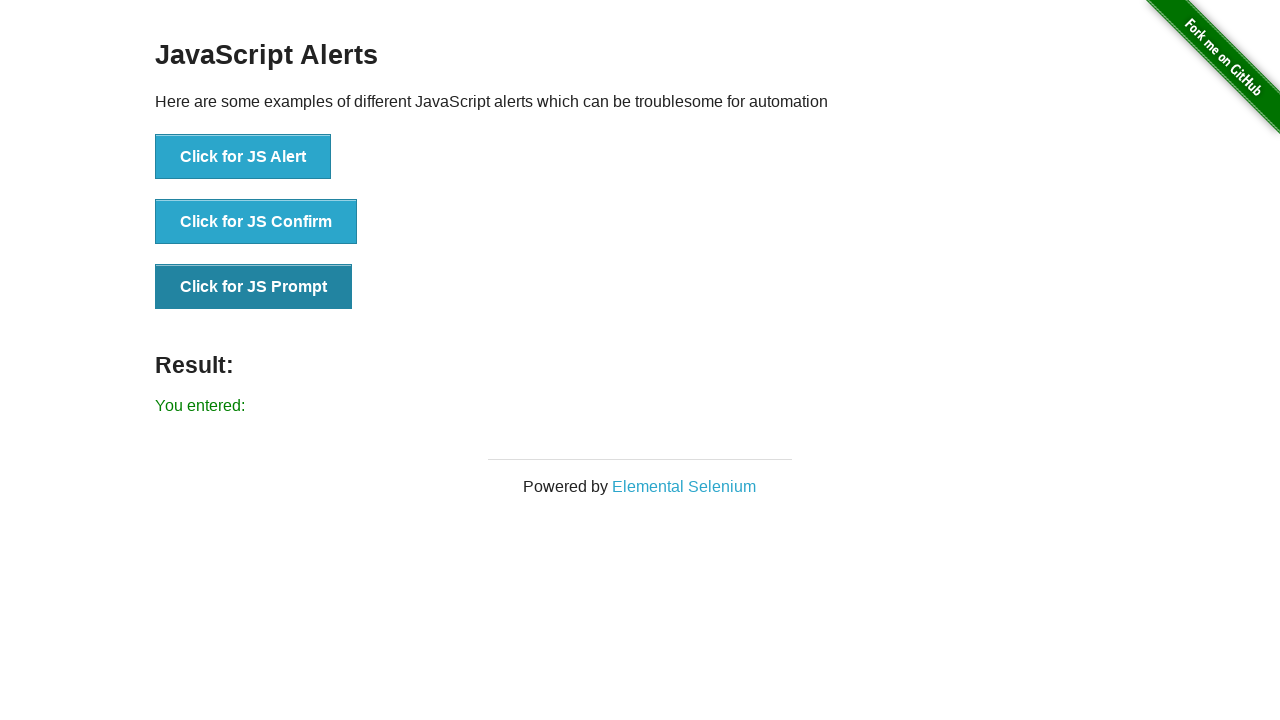